Tests multiple window handling by clicking a link that opens a new window, switching to the new window, verifying the title is "New Window", then switching back to the main window.

Starting URL: https://practice.cydeo.com/windows

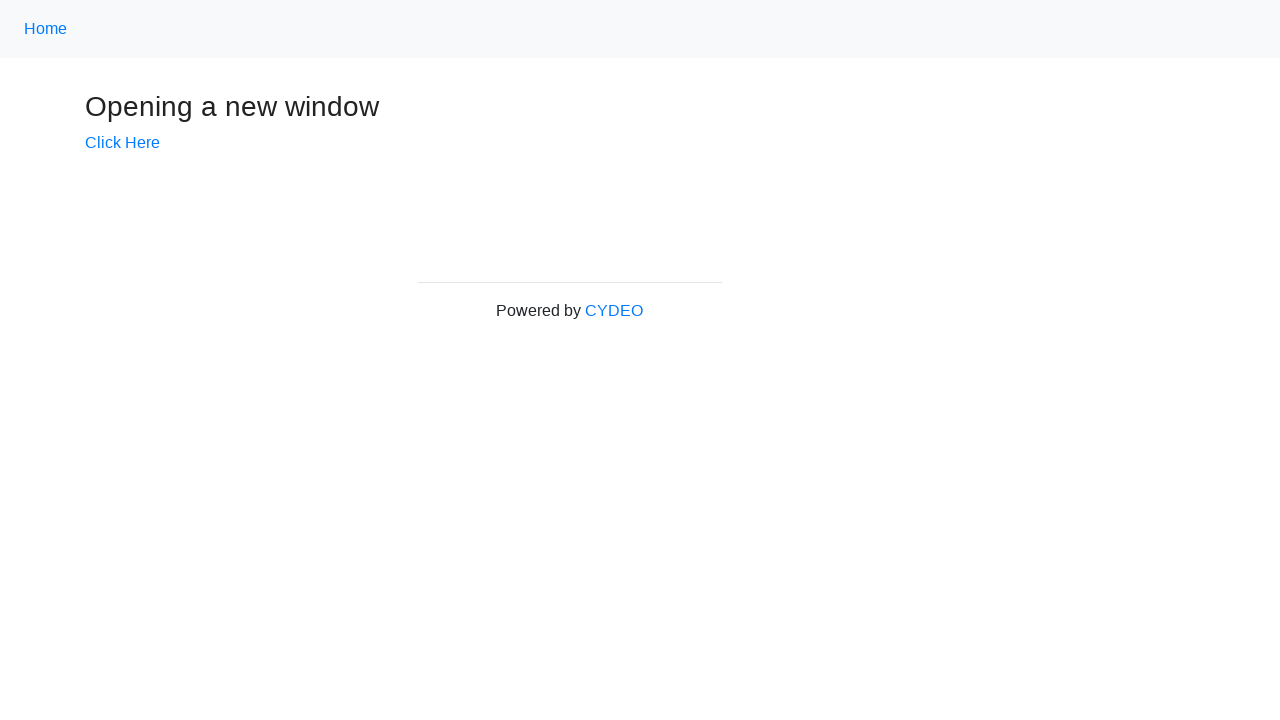

Verified initial page title is 'Windows'
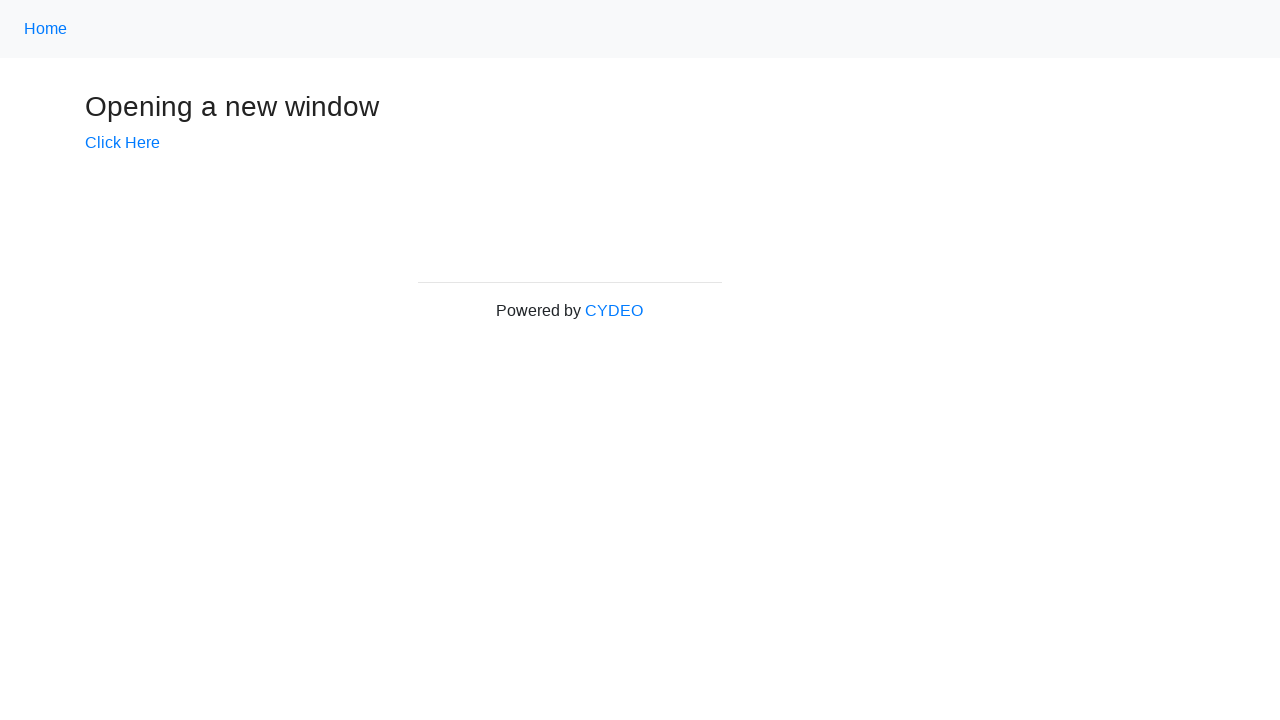

Clicked 'Click Here' link to open new window at (122, 143) on xpath=//a[.='Click Here']
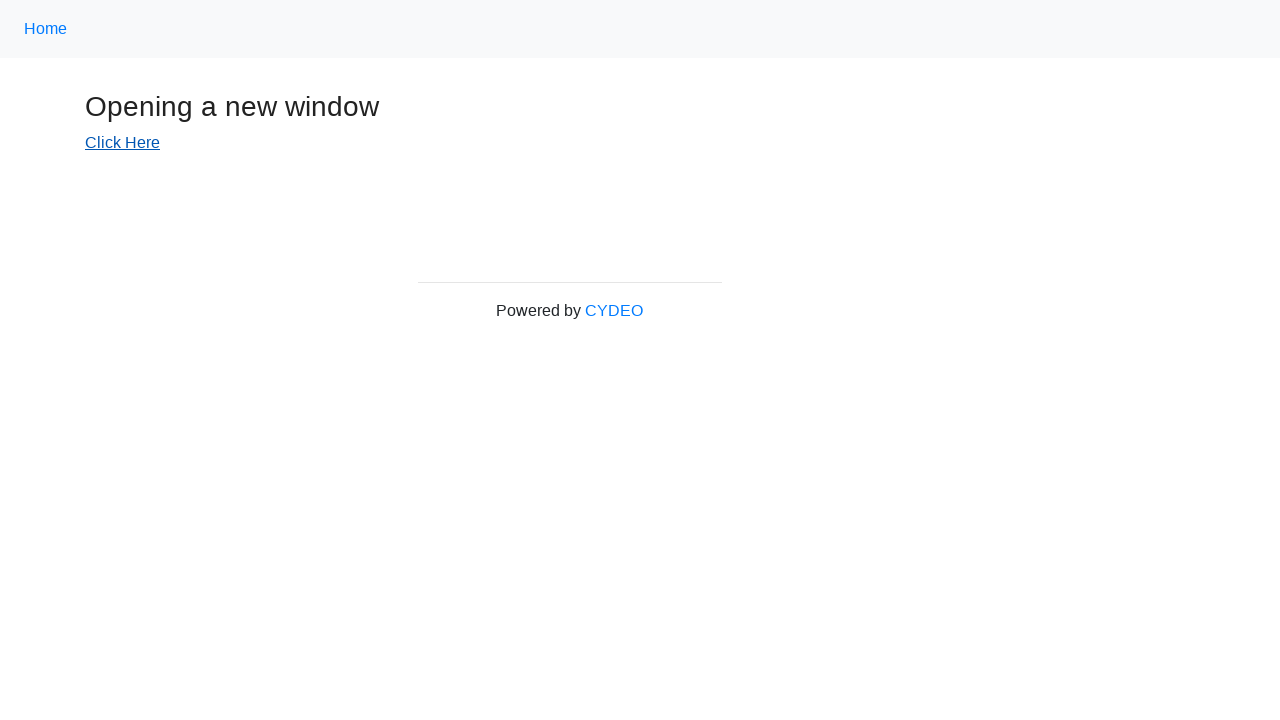

Captured new page/window instance
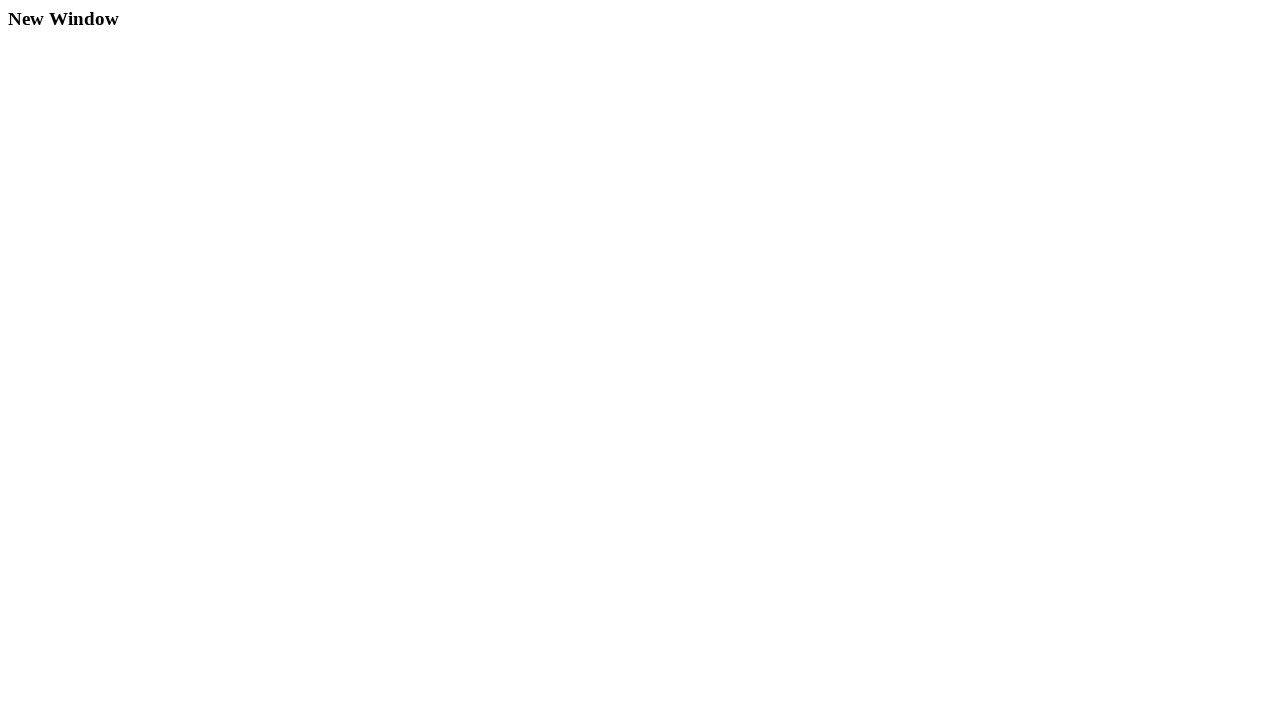

New page finished loading
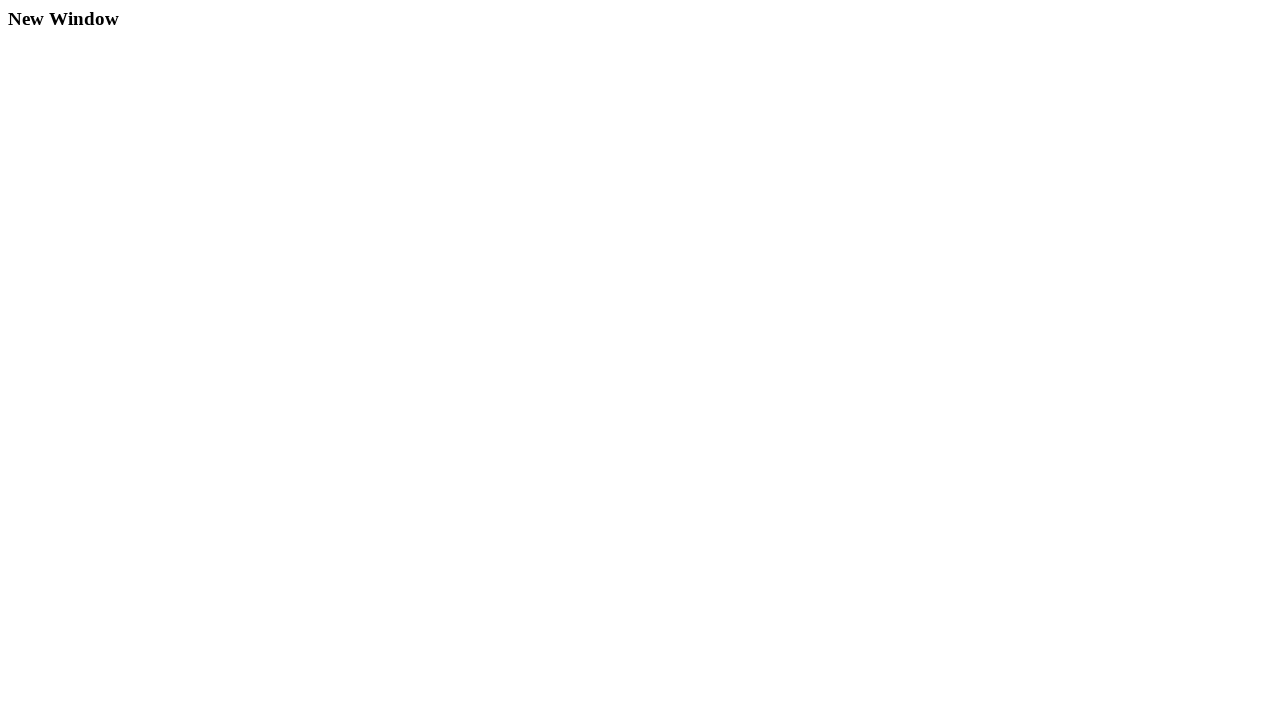

Verified new window title is 'New Window'
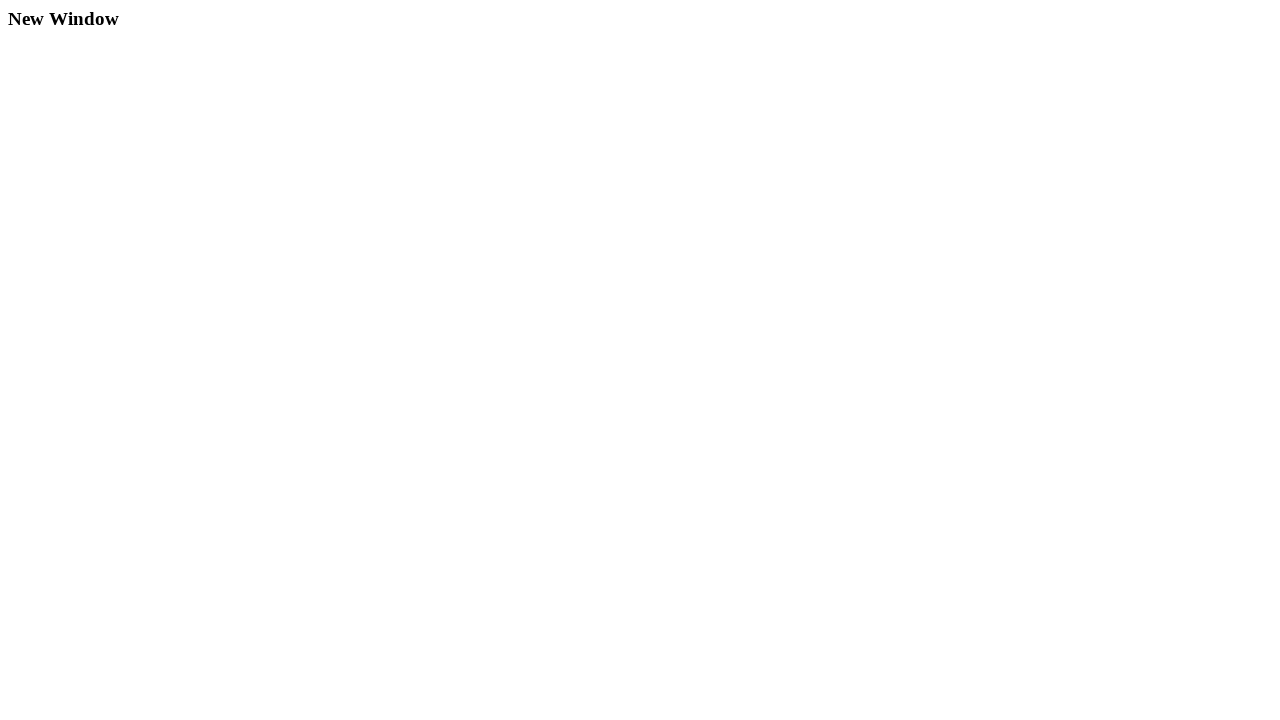

Switched back to main page by bringing it to focus
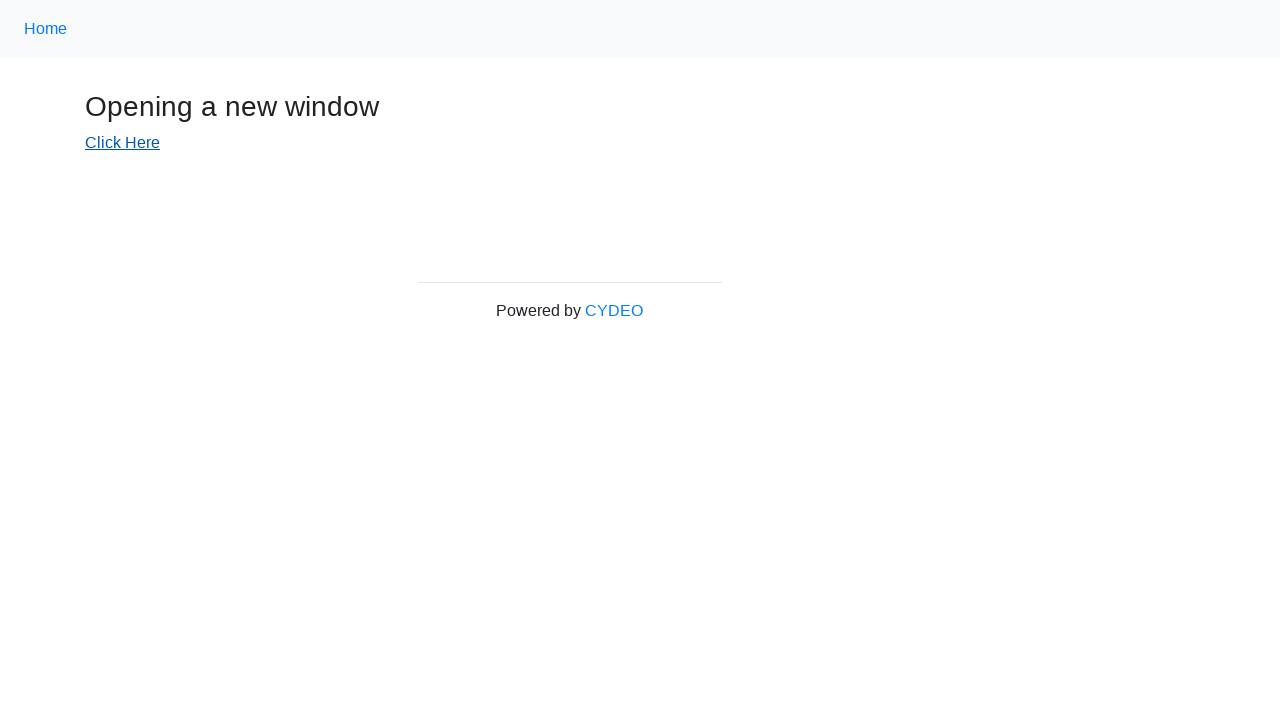

Verified main page title is 'Windows'
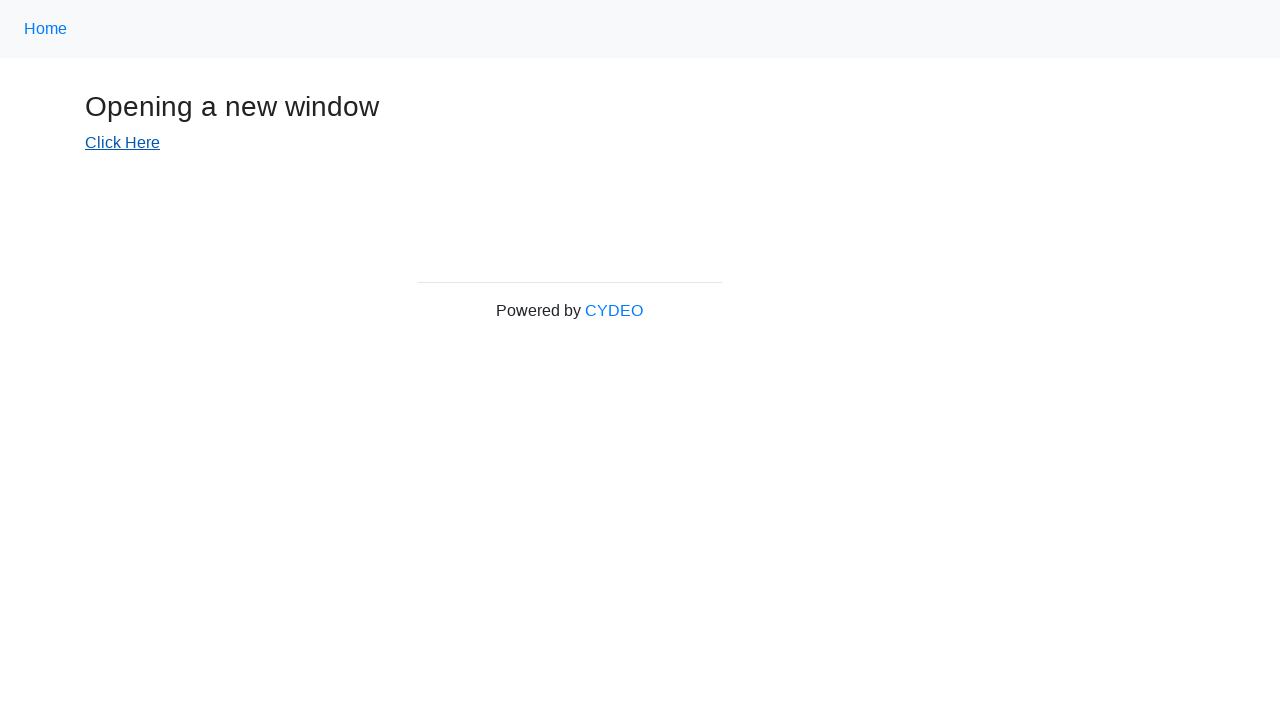

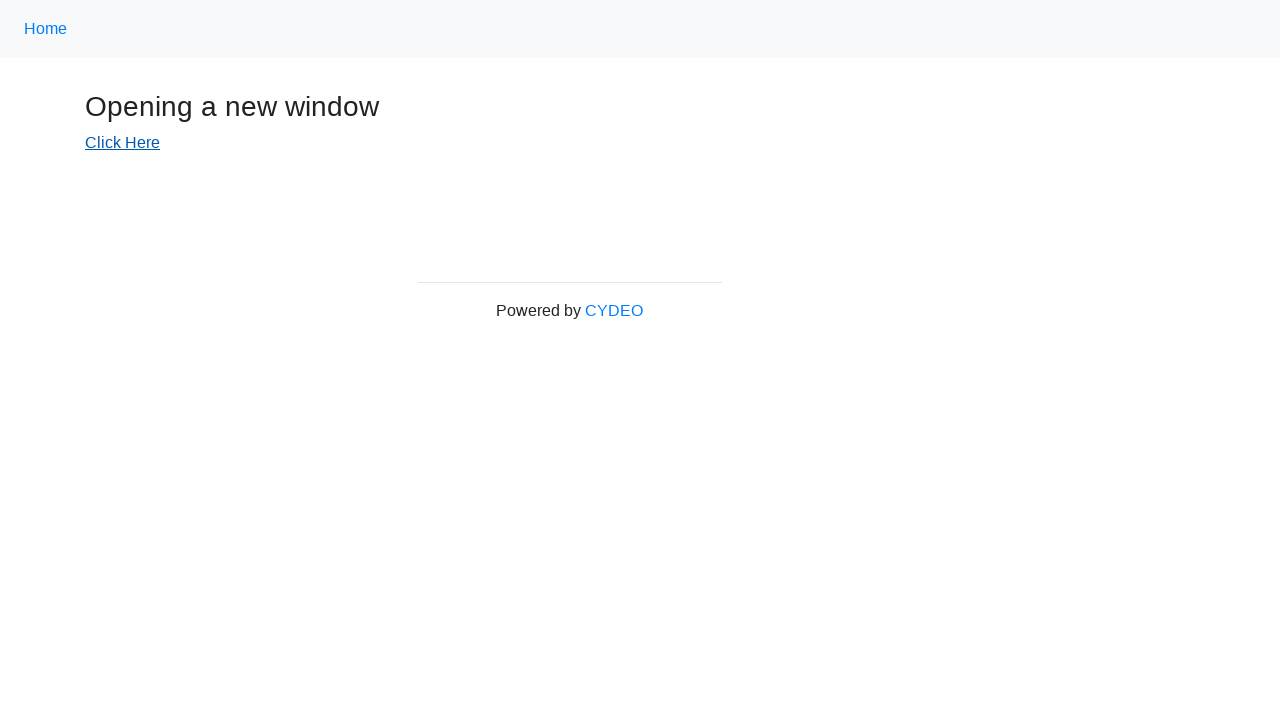